Clicks the login button without credentials and verifies the error message appears

Starting URL: http://uitestingplayground.com/sampleapp

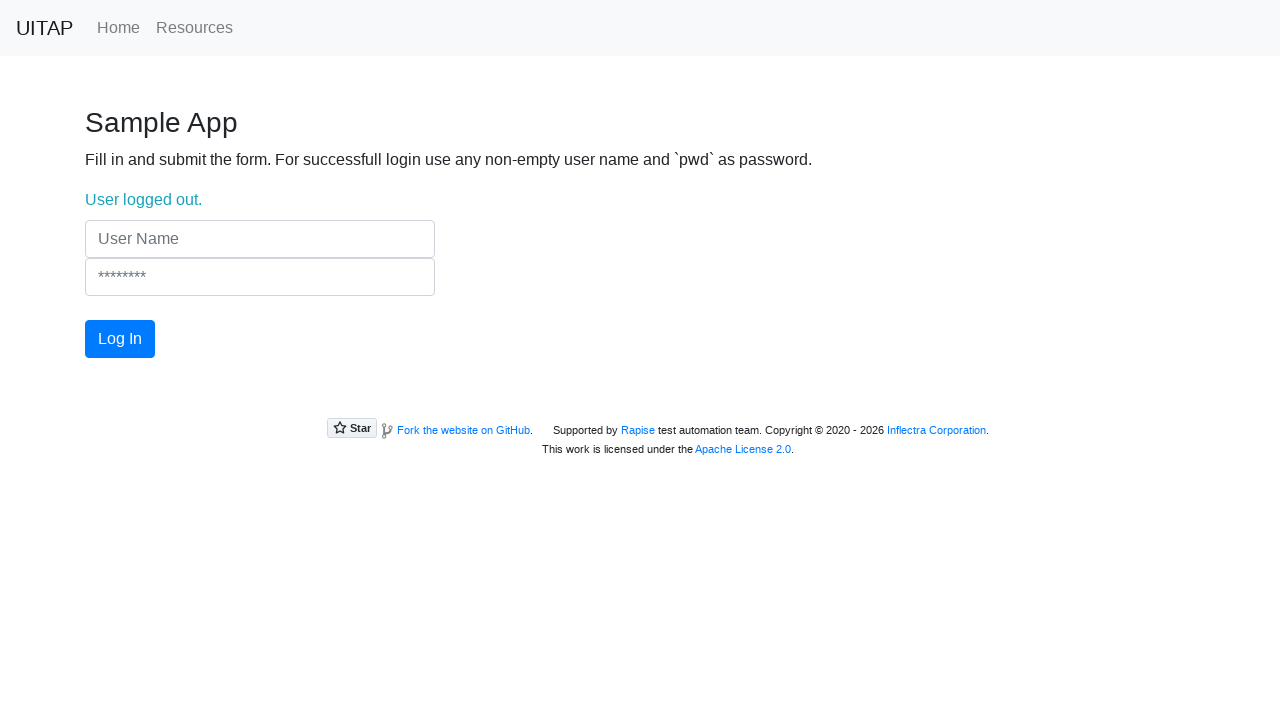

Clicked login button without credentials at (120, 339) on #login
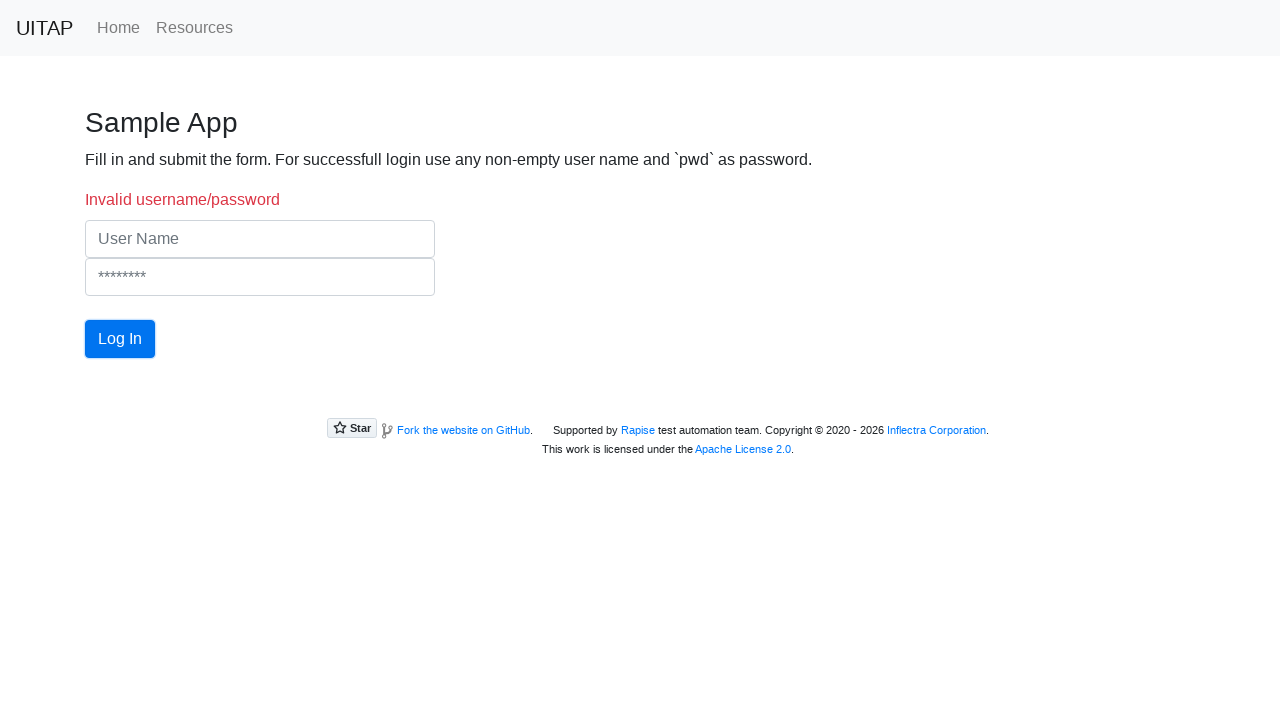

Located login status message element
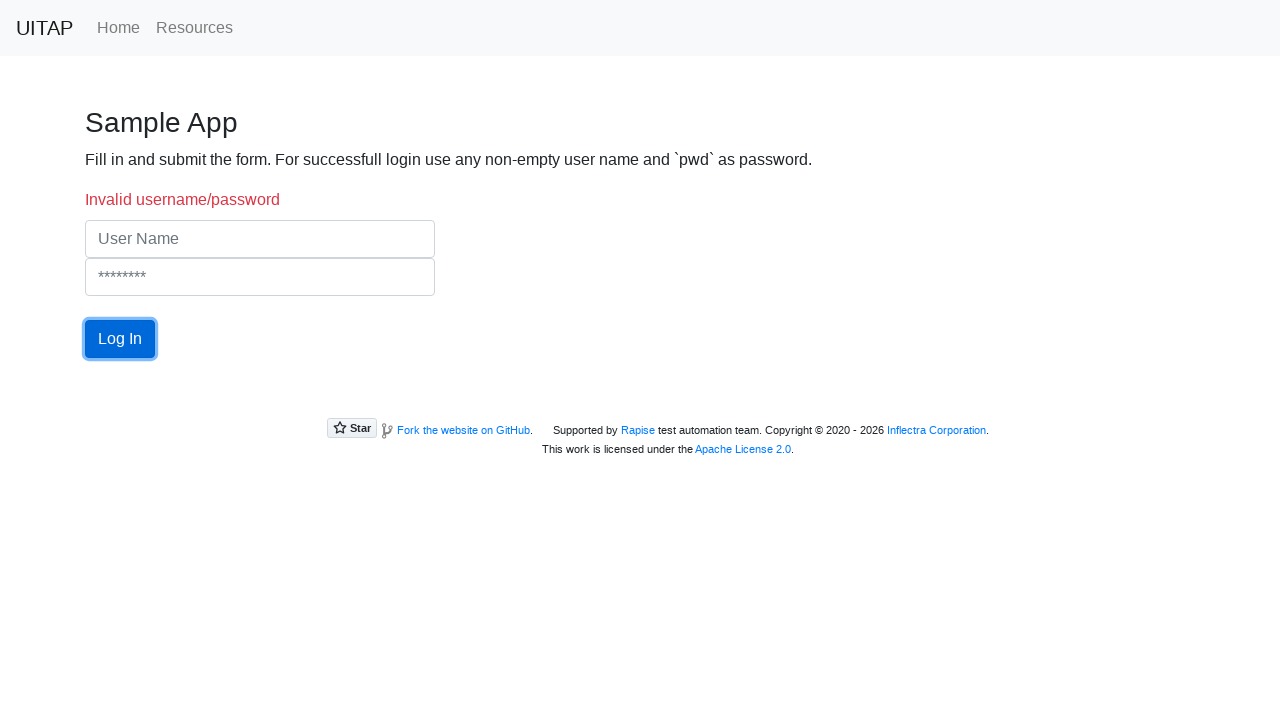

Verified error message 'Invalid username/password' appears
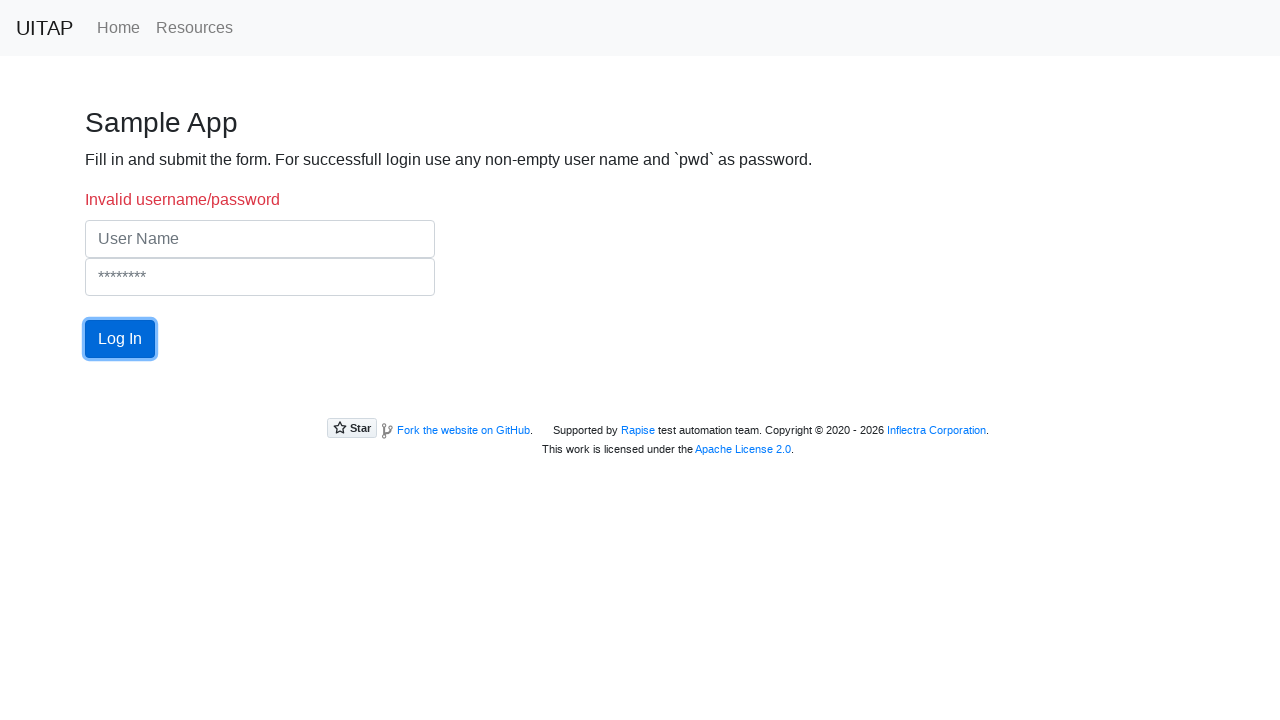

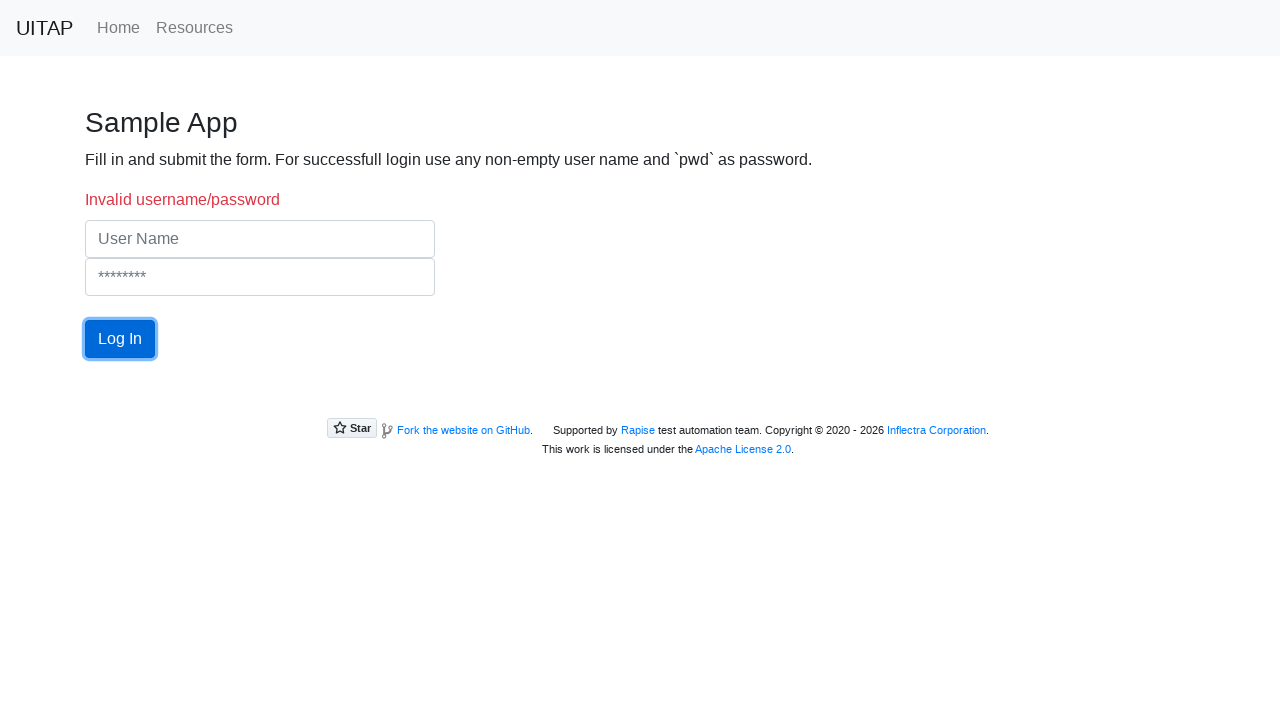